Tests drag and drop functionality on jQuery UI demo page by dragging an element and dropping it onto a target area within an iframe

Starting URL: https://jqueryui.com/droppable/

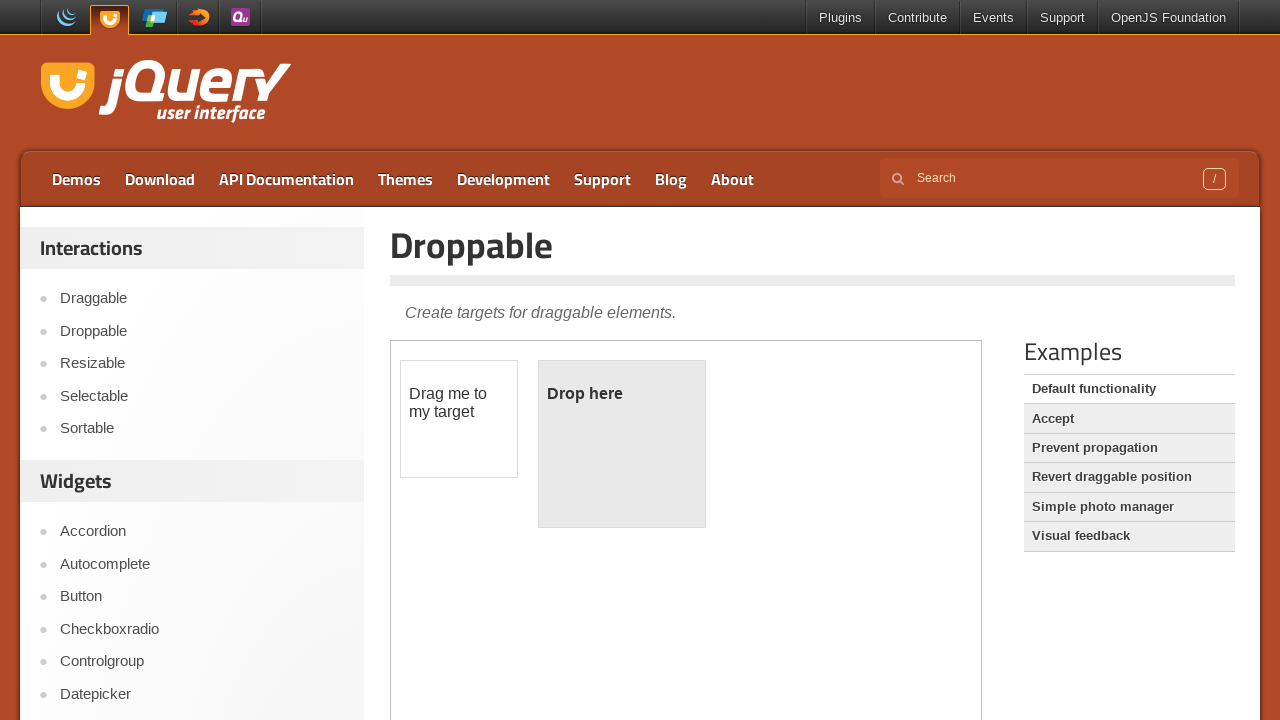

Located demo iframe for drag and drop test
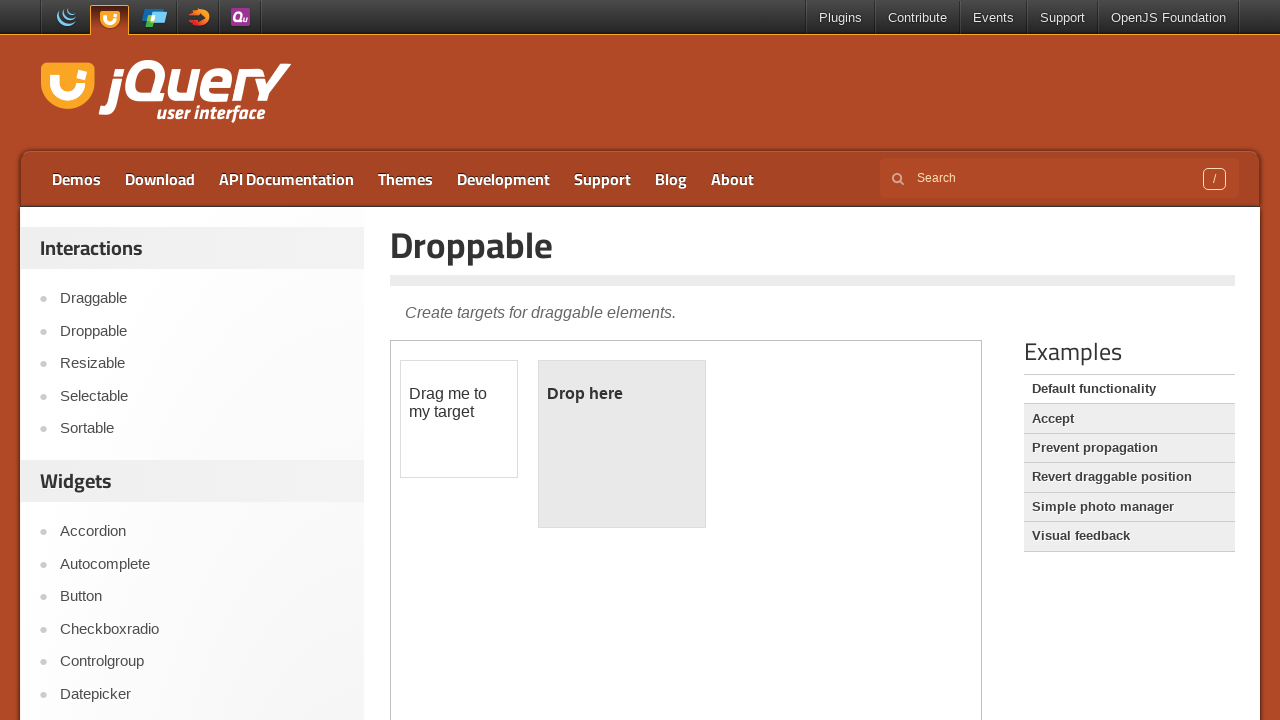

Located draggable element in iframe
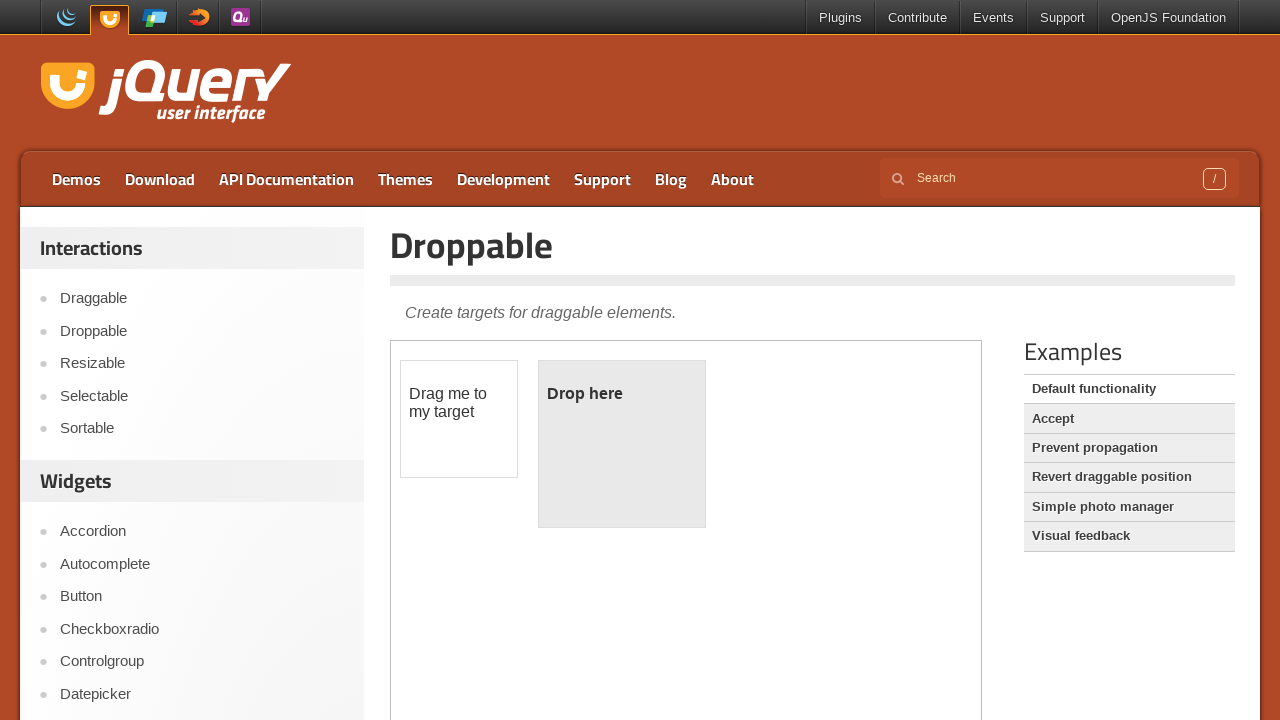

Located droppable target element in iframe
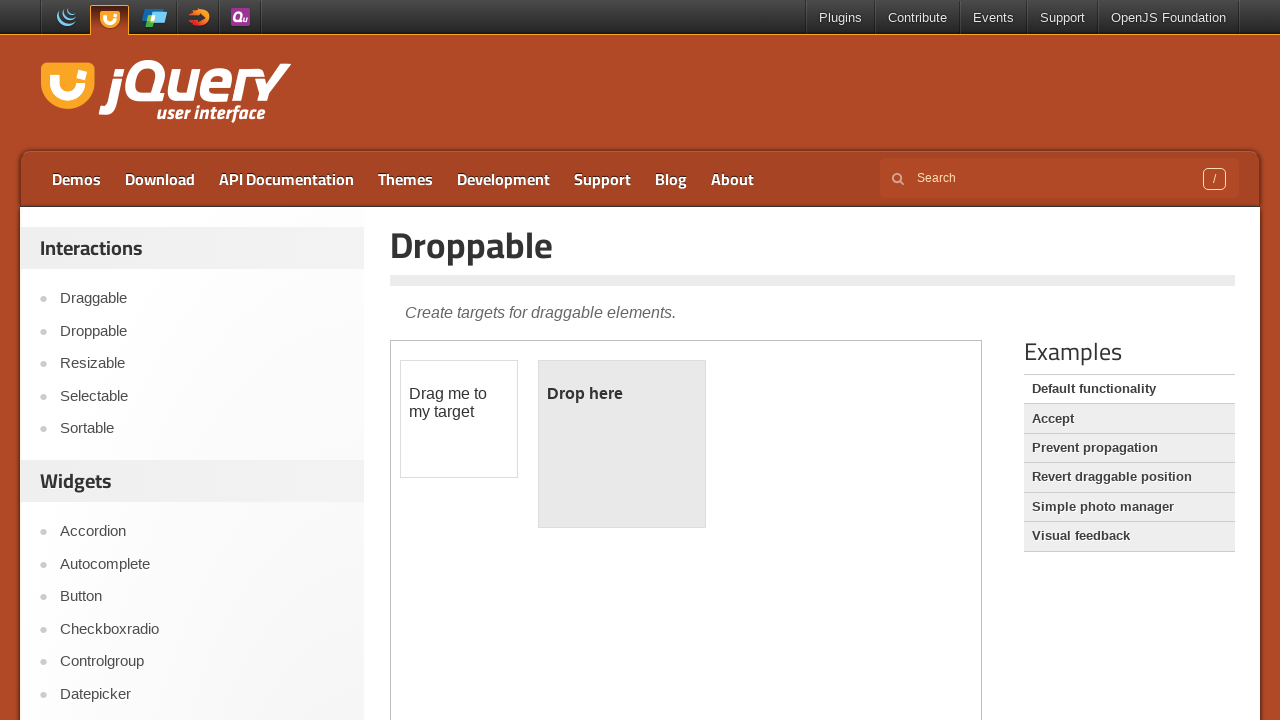

Dragged element onto droppable target area at (622, 444)
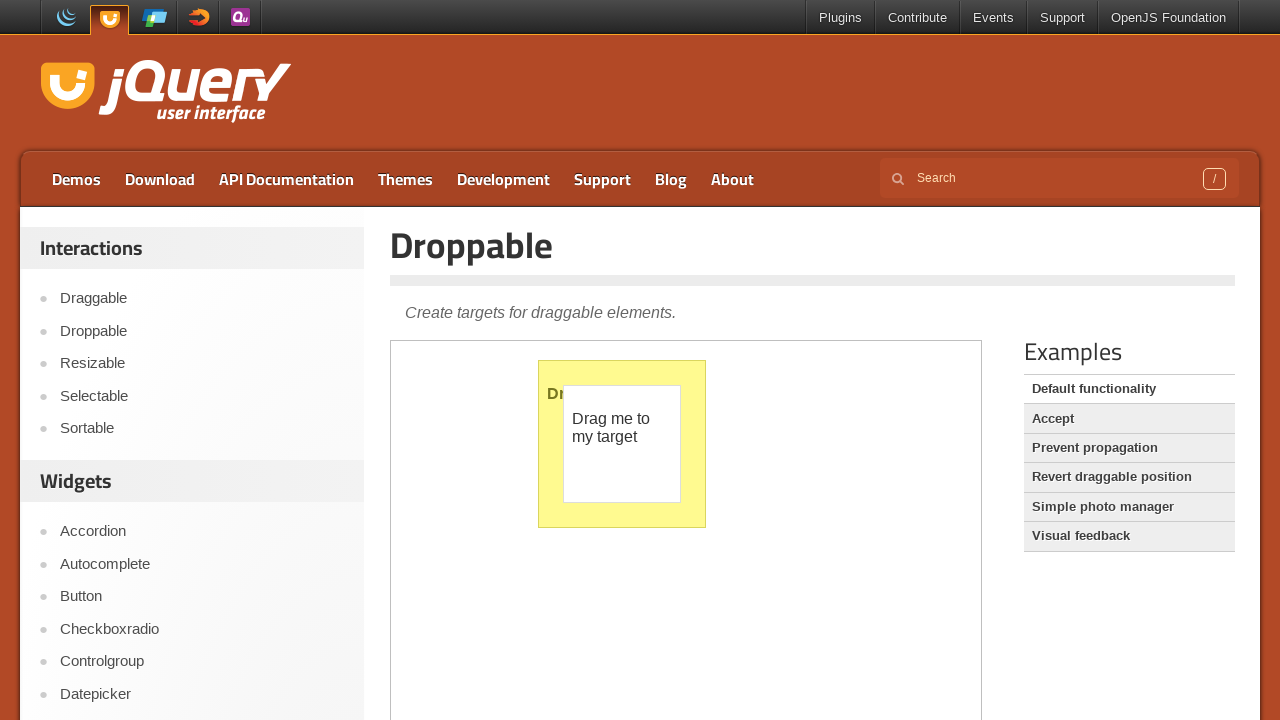

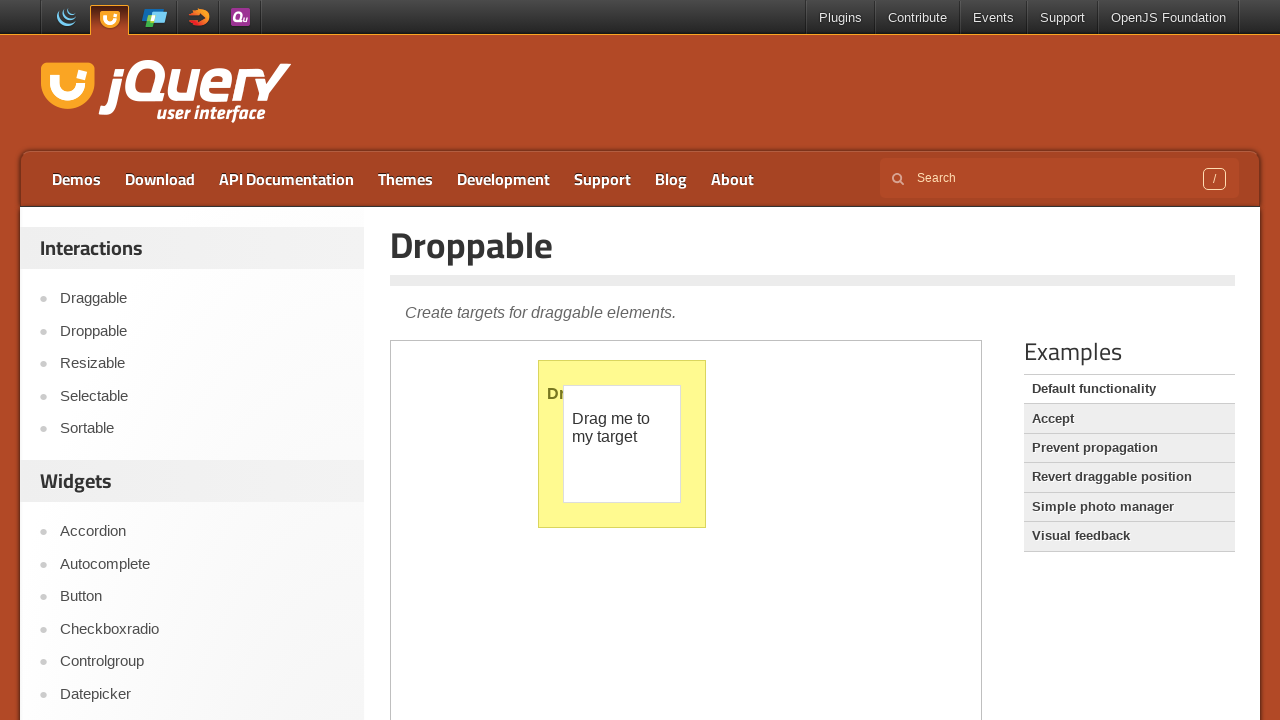